Tests checkout flow for non-authenticated users by adding pizza to cart, proceeding to checkout, and verifying login prompt appears

Starting URL: https://pizzeria.skillbox.cc/

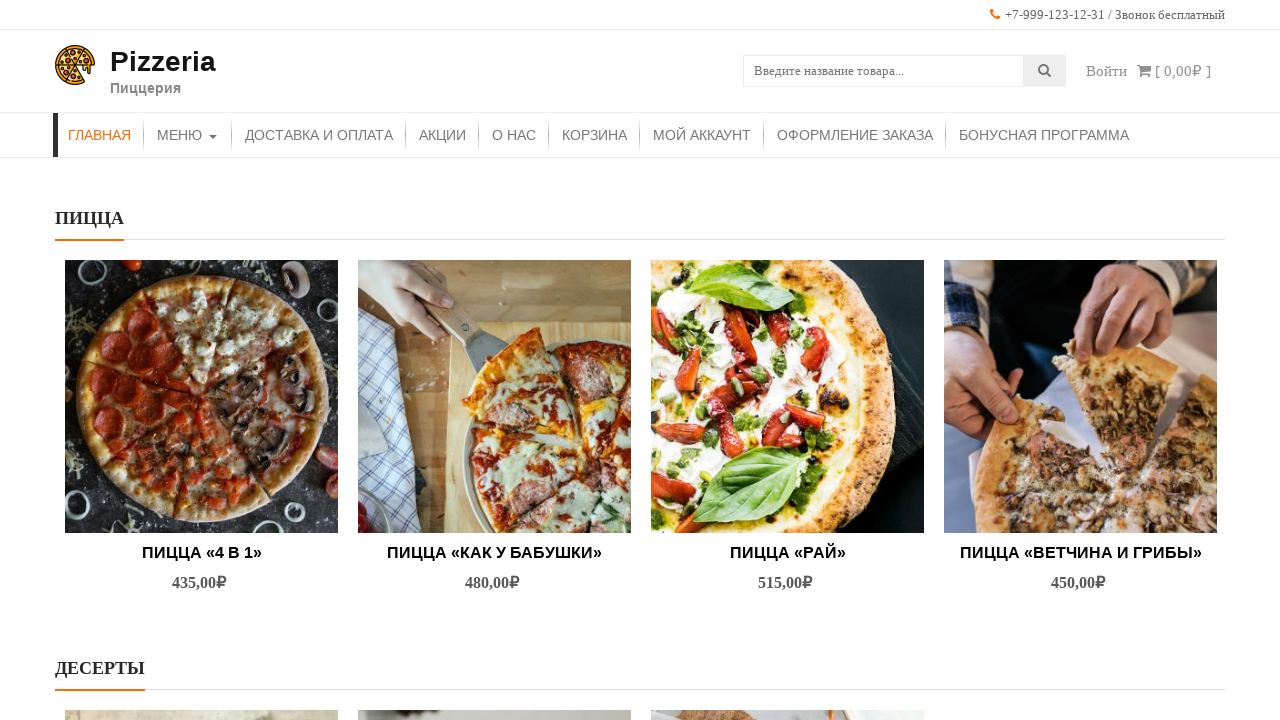

Clicked 'Ветчина и грибы' pizza to add to cart at (1080, 513) on (//*[contains(@data-product_id, "419")])[2]
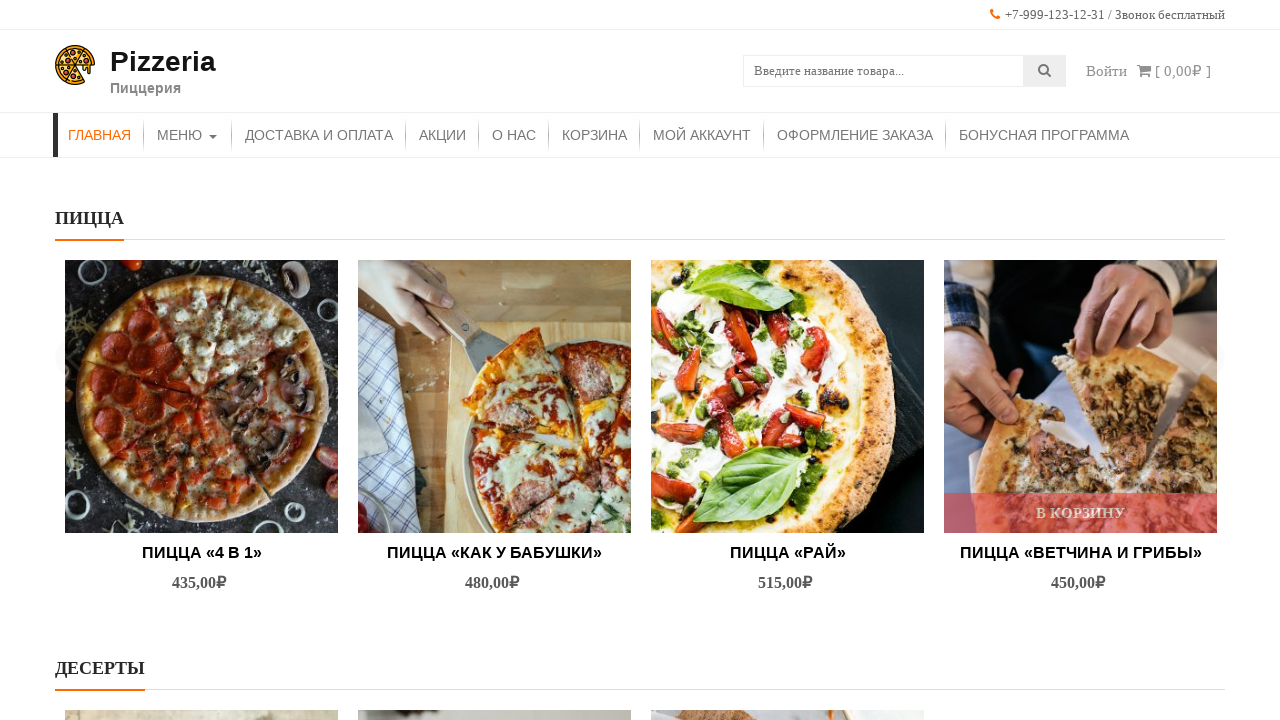

Waited for pizza to be added to cart
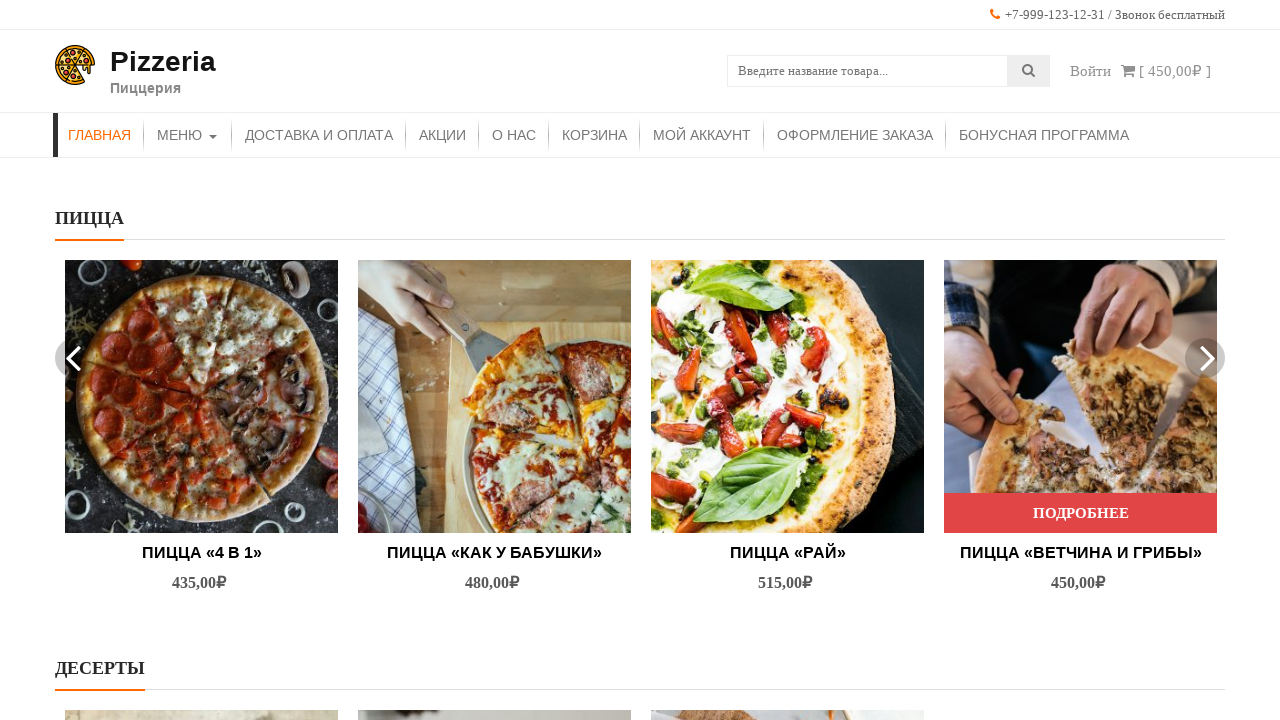

Clicked cart icon to open cart at (1128, 70) on xpath=//*[@class="cart-contents wcmenucart-contents"]
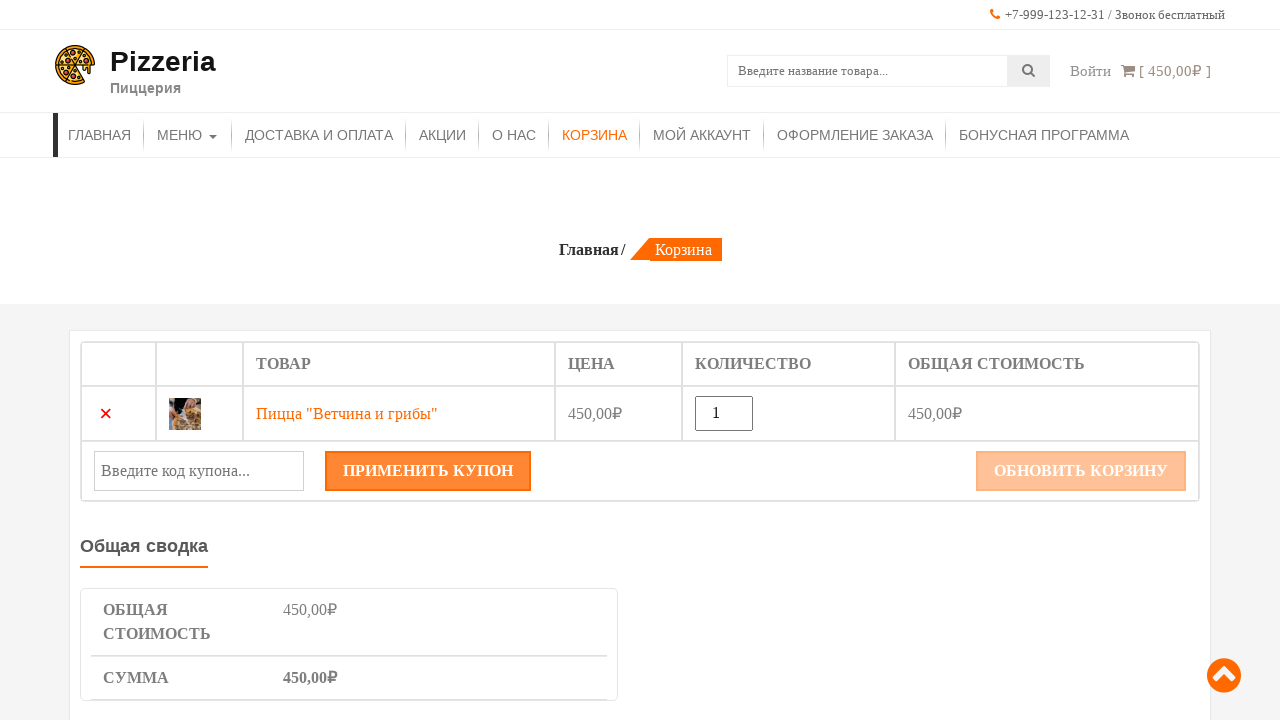

Waited for cart page to load
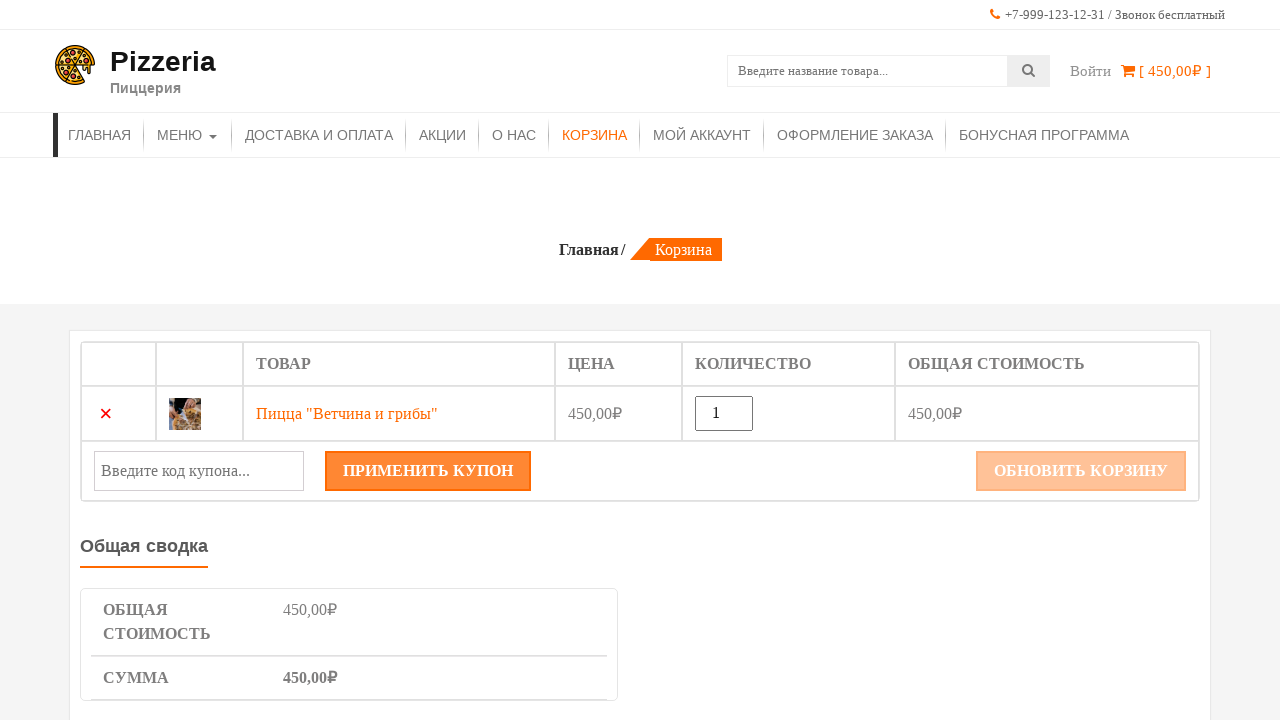

Clicked 'ПЕРЕЙТИ К ОПЛАТЕ' (Proceed to payment) button at (349, 361) on xpath=//*[contains(text(), "ПЕРЕЙТИ К ОПЛАТЕ")]
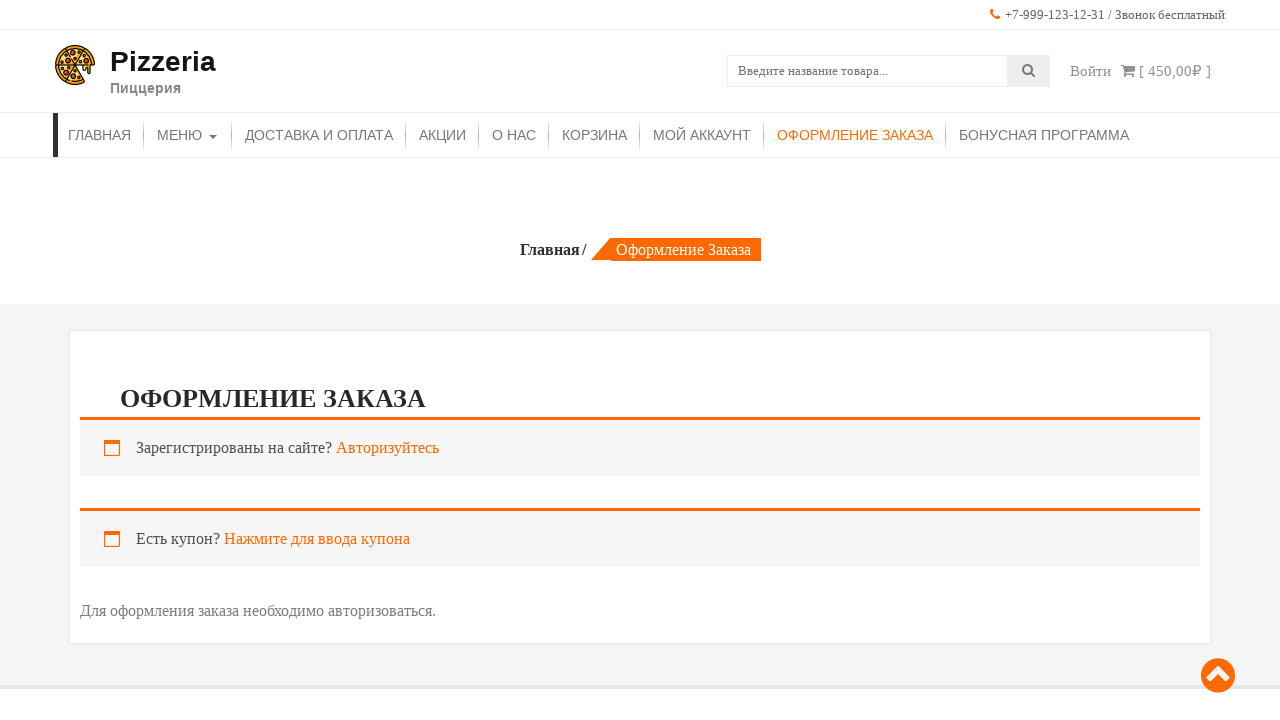

Waited for checkout page to load
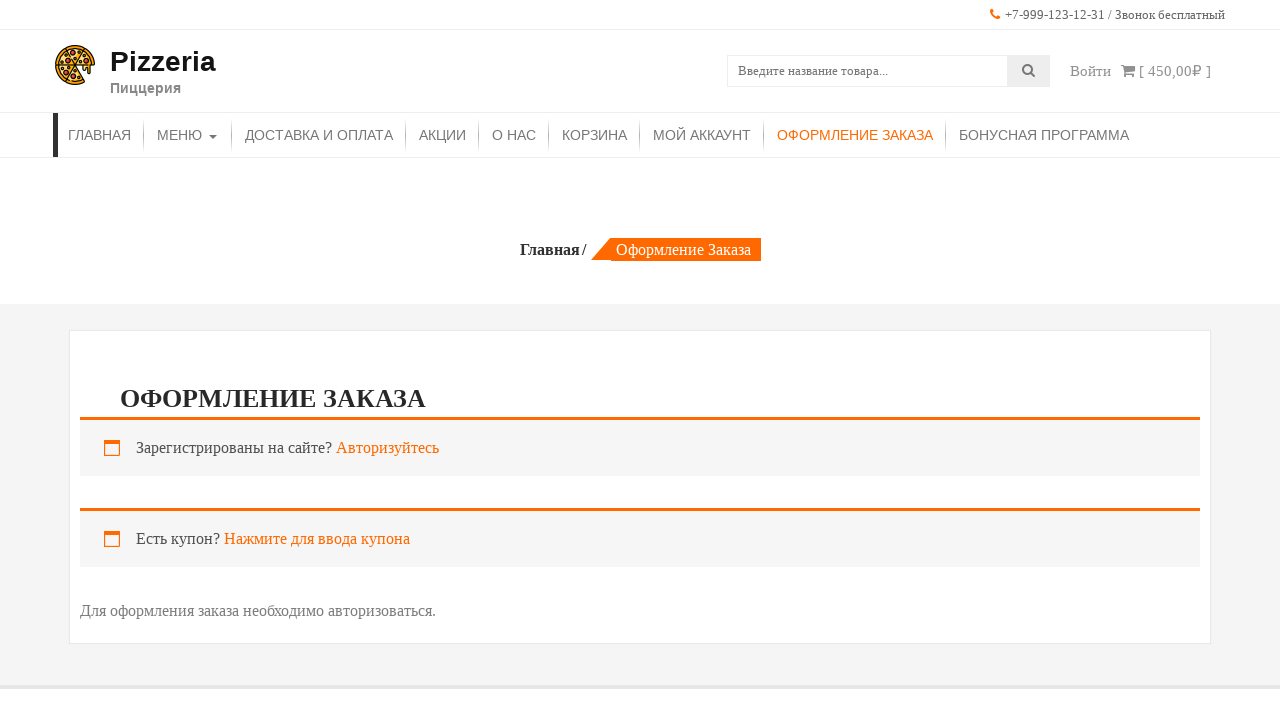

Located authorization prompt element
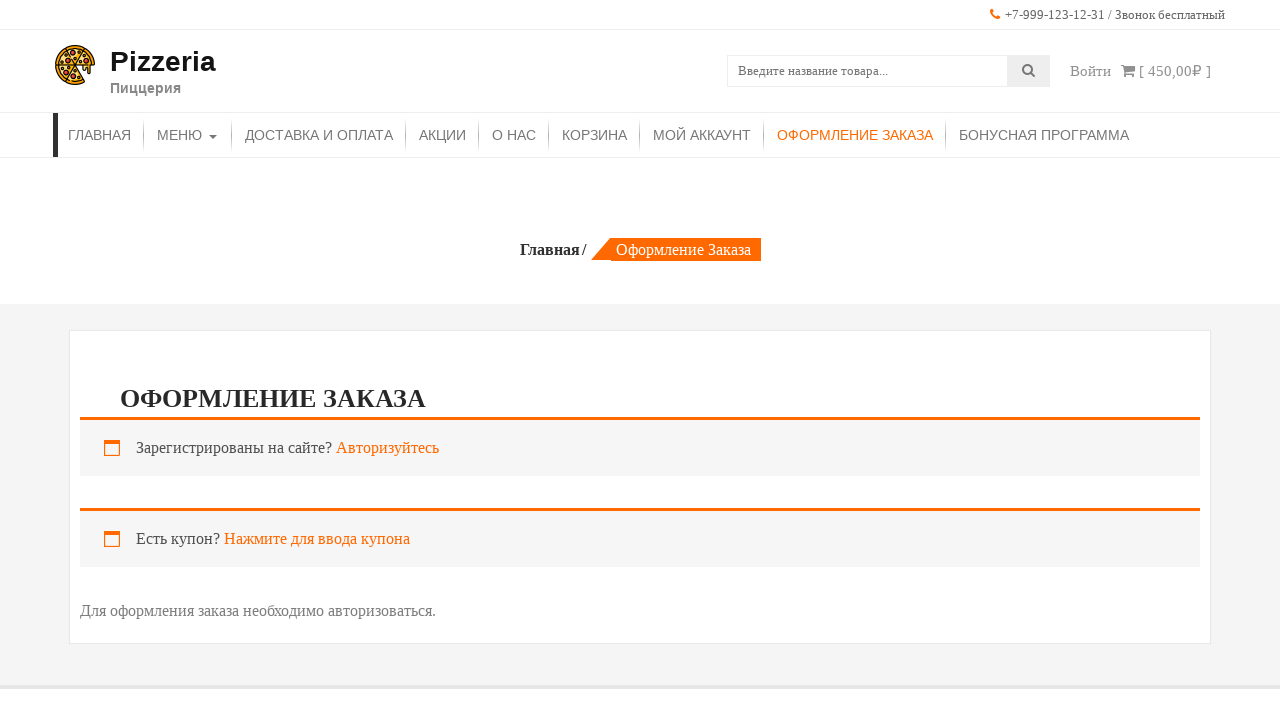

Verified login prompt 'Авторизуйтесь' is displayed for non-authenticated user
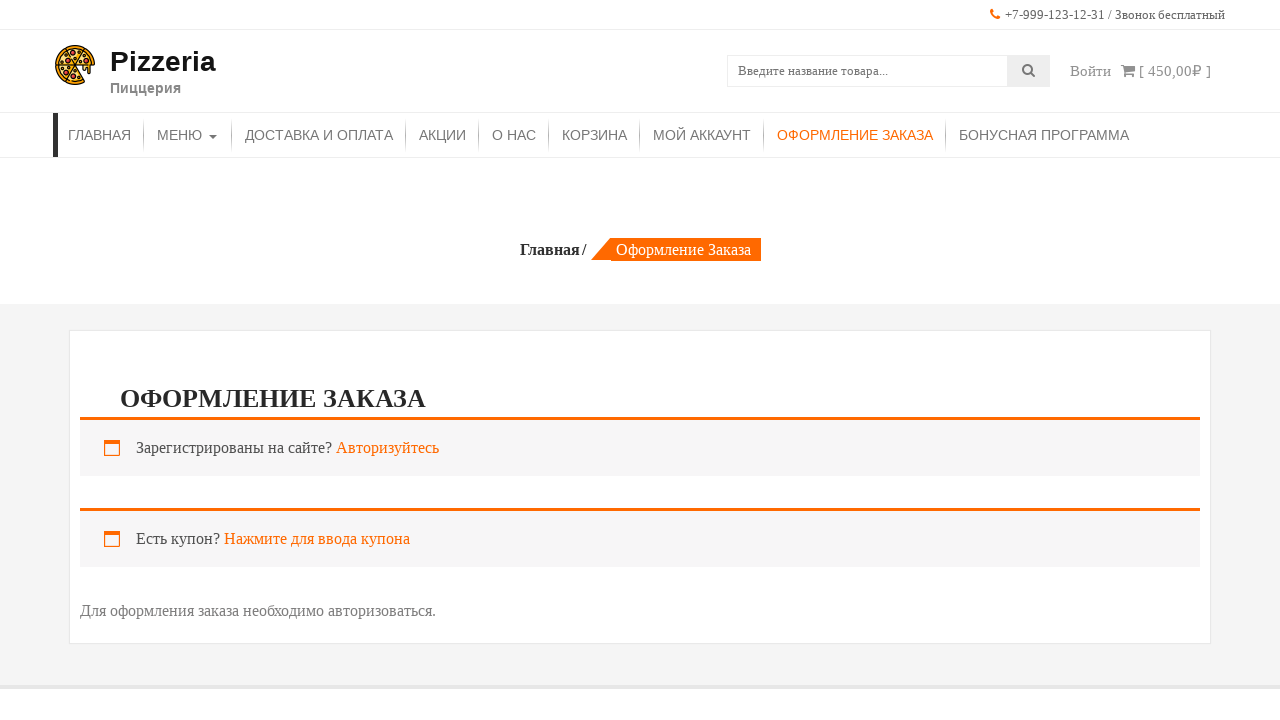

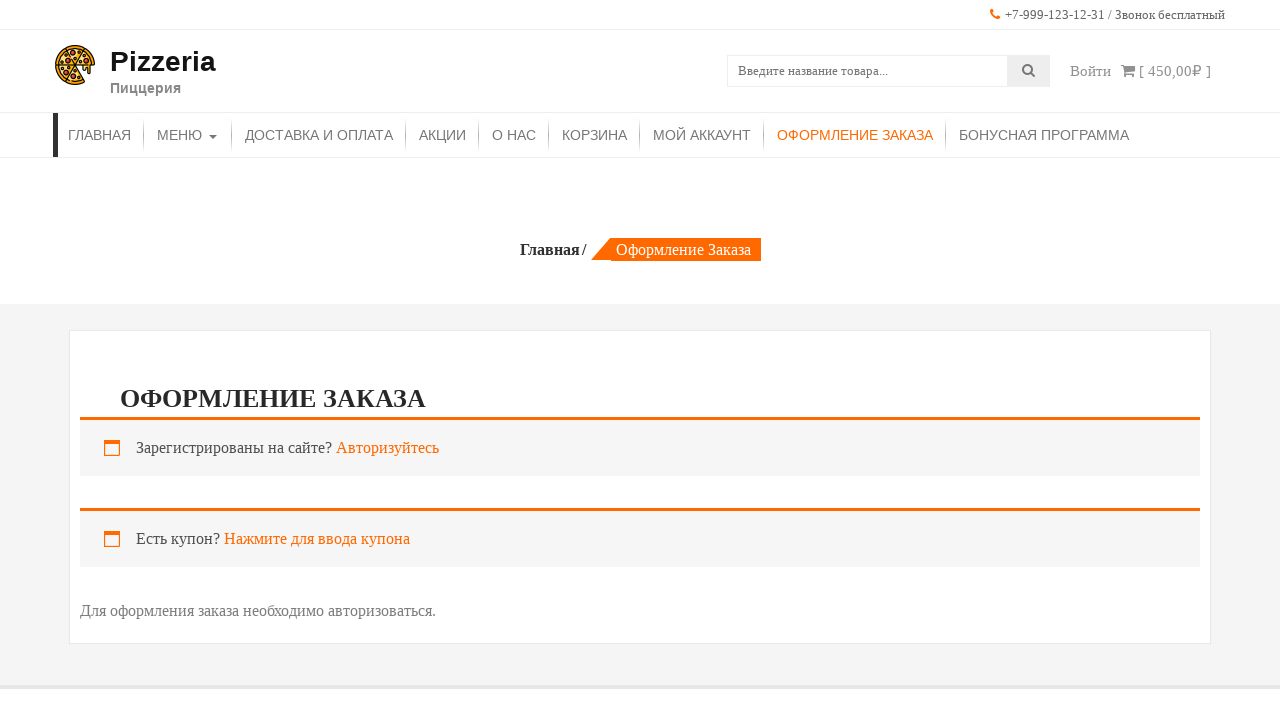